Navigates to the Toyota India website and verifies the page loads successfully

Starting URL: https://www.toyotabharat.com/

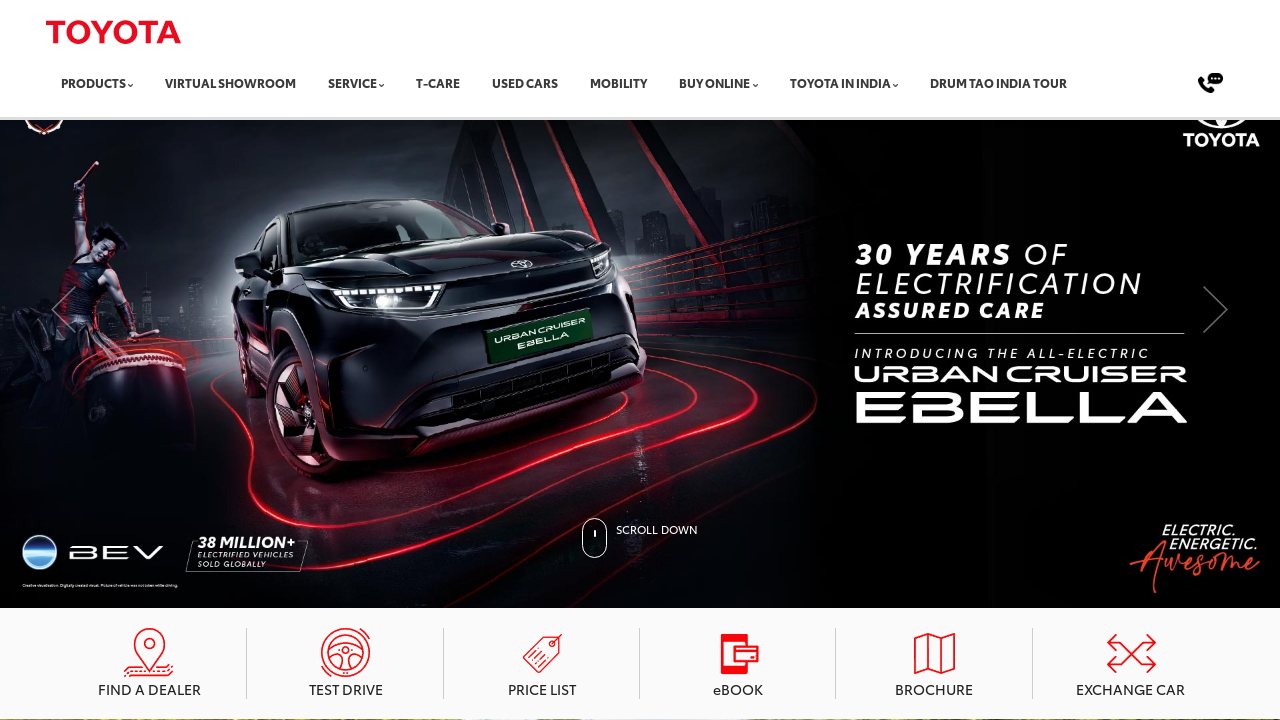

Waited for page DOM content to load
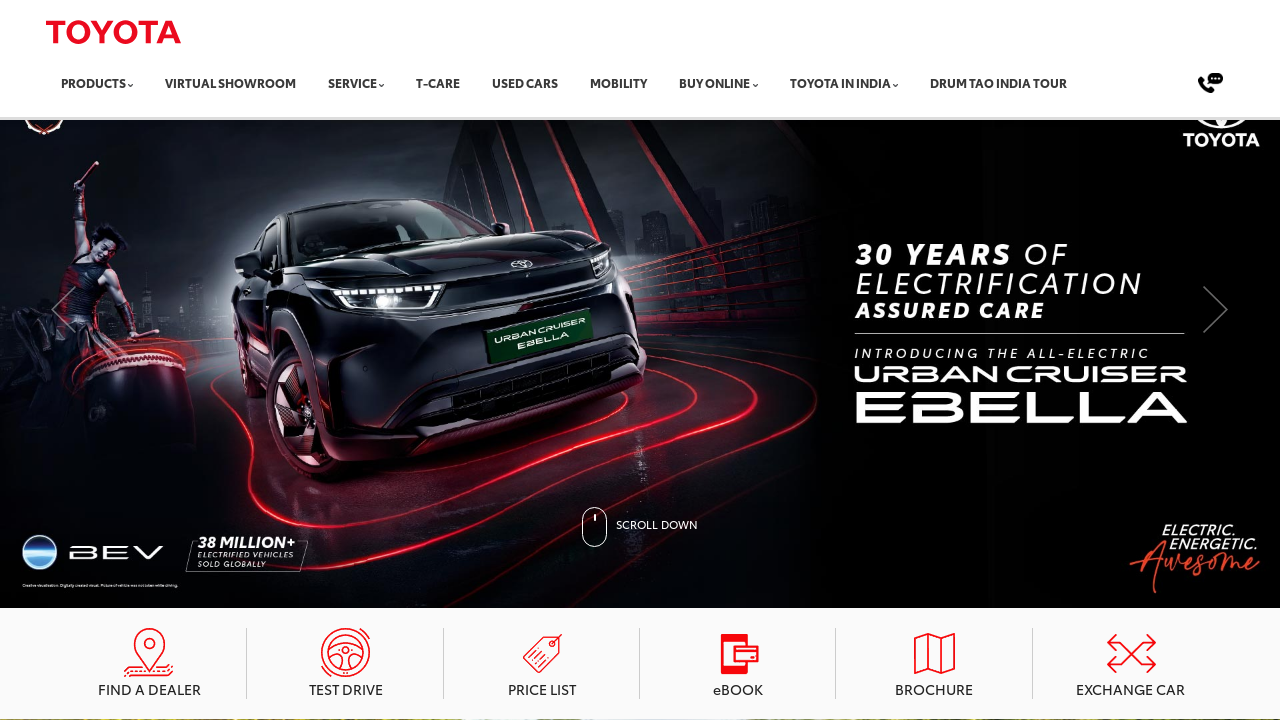

Verified body element loaded on Toyota India website
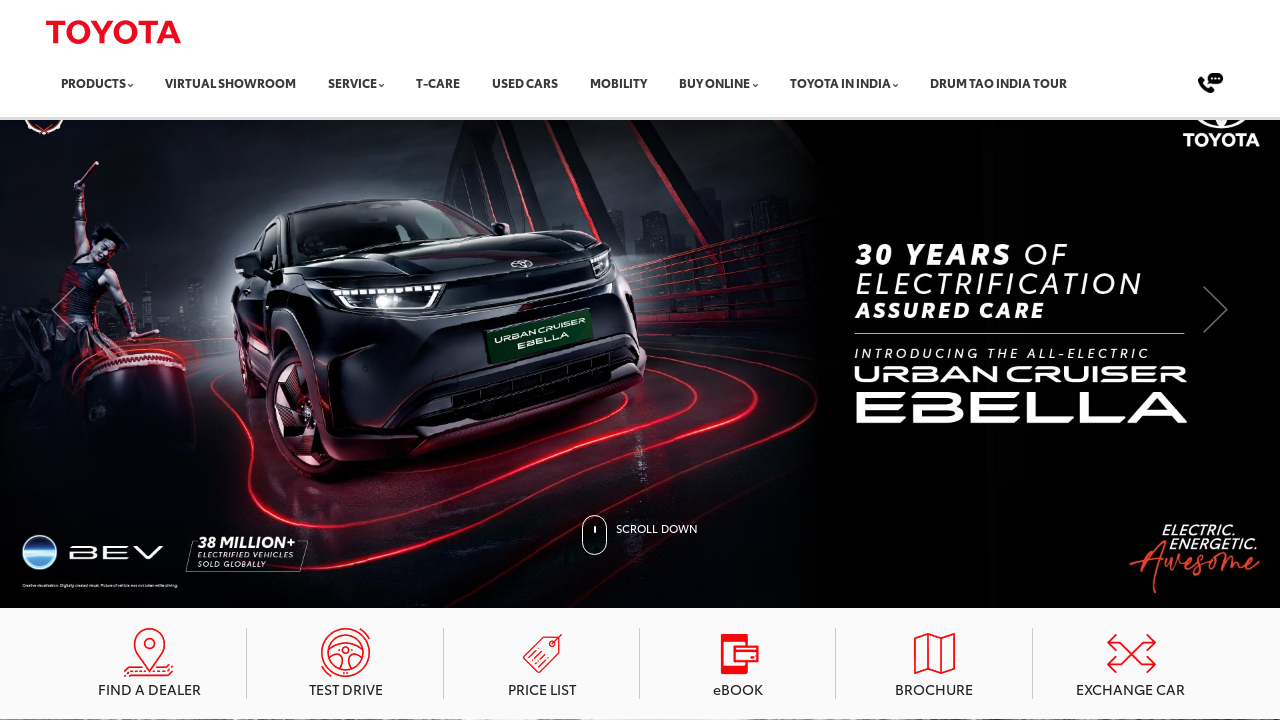

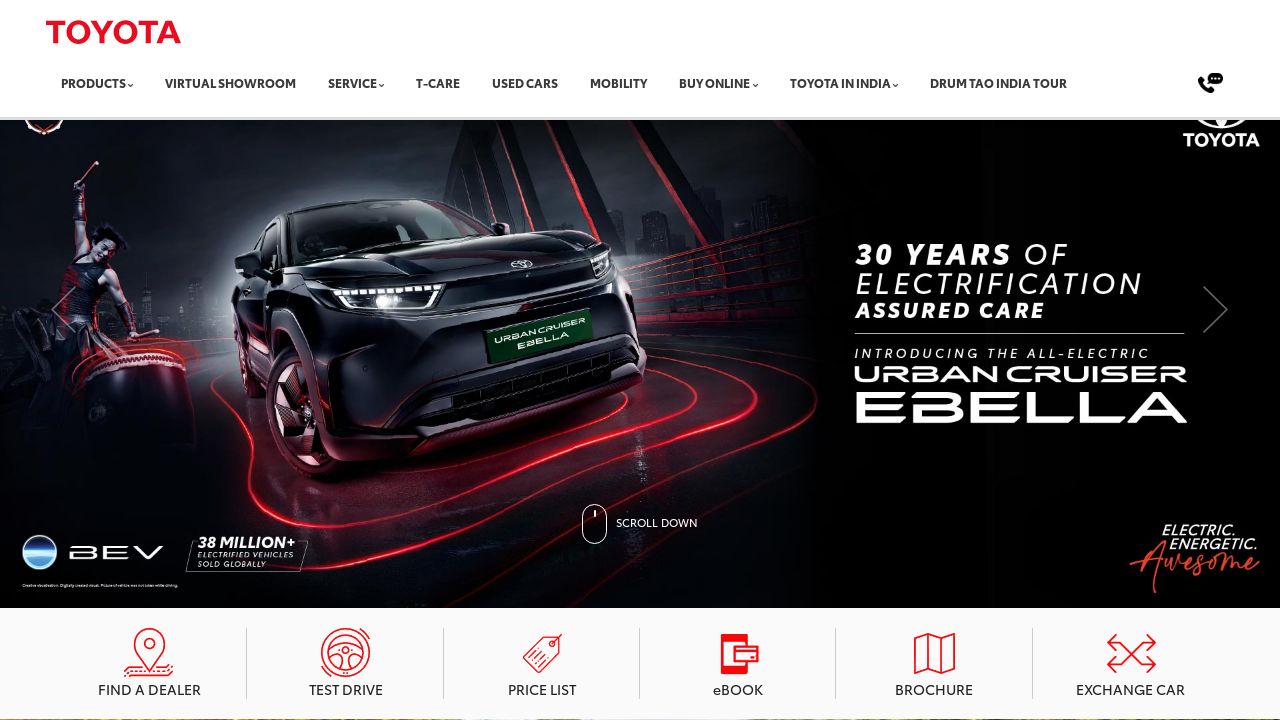